Tests JavaScript alert handling by clicking a button that triggers an alert and then accepting it

Starting URL: https://the-internet.herokuapp.com/javascript_alerts

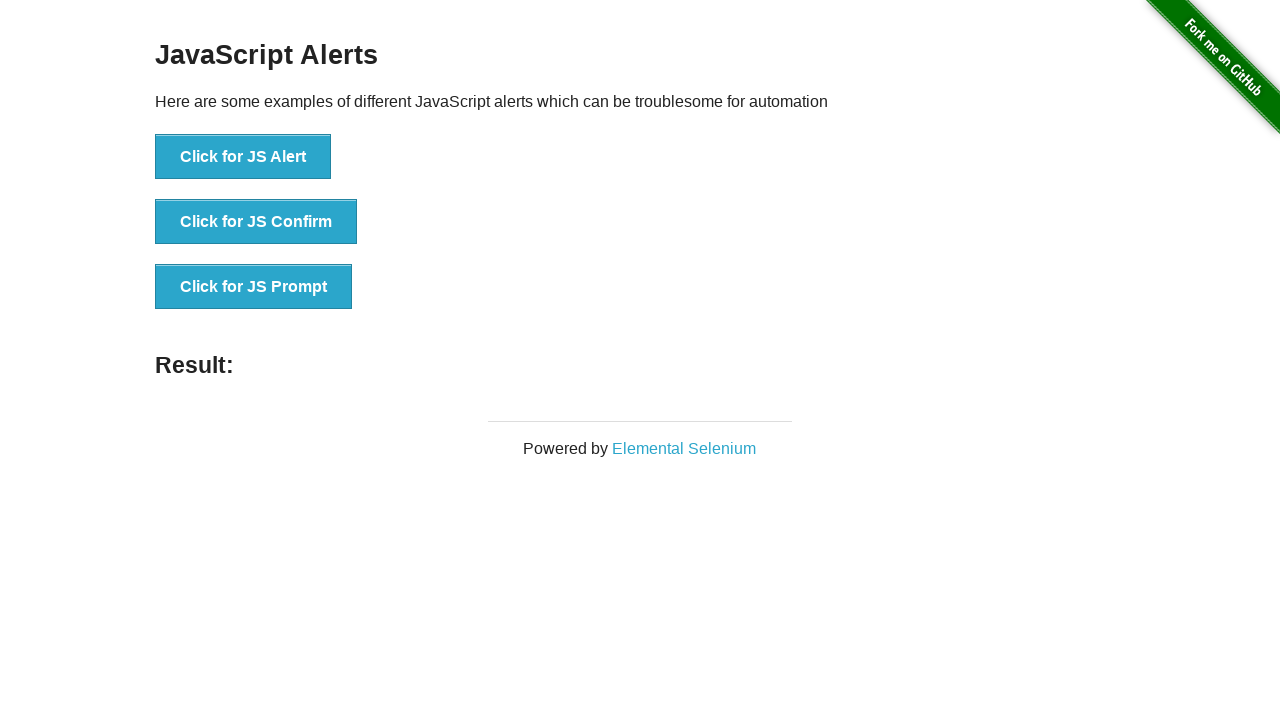

Clicked button to trigger JavaScript alert at (243, 157) on xpath=//button[@onclick='jsAlert()']
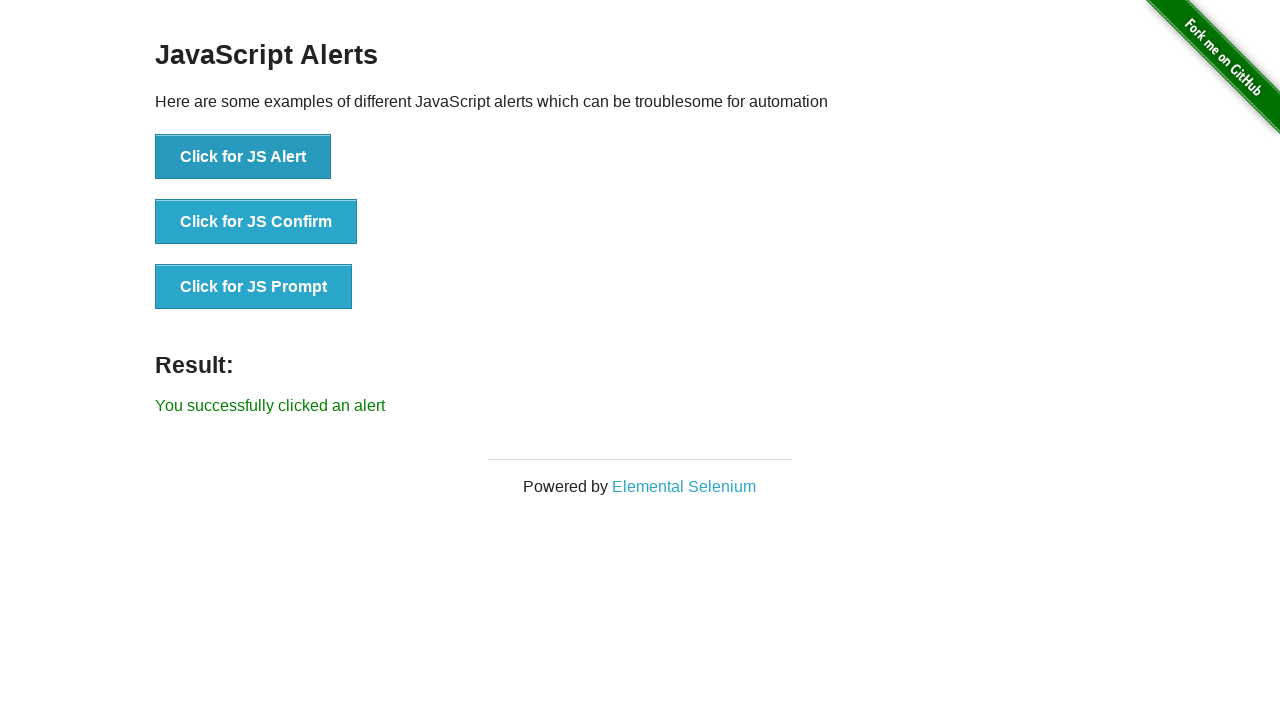

Set up dialog handler to accept alerts
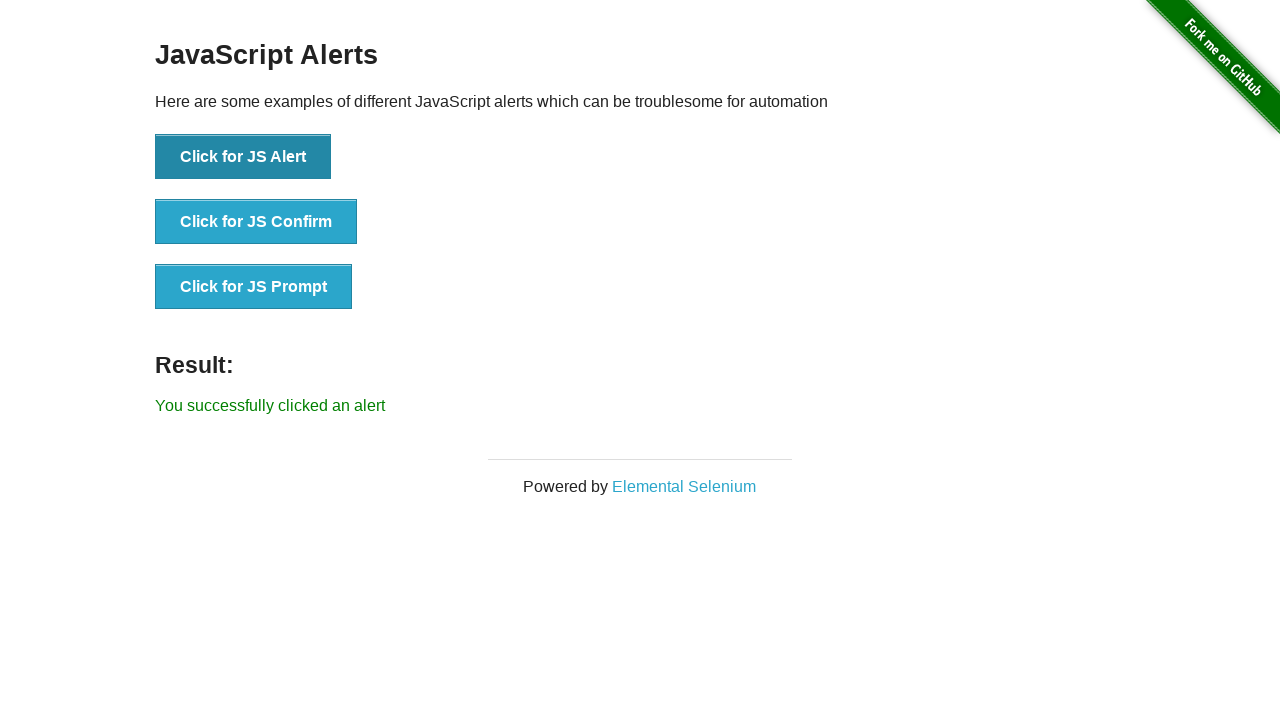

Clicked button again to trigger alert with handler active at (243, 157) on xpath=//button[@onclick='jsAlert()']
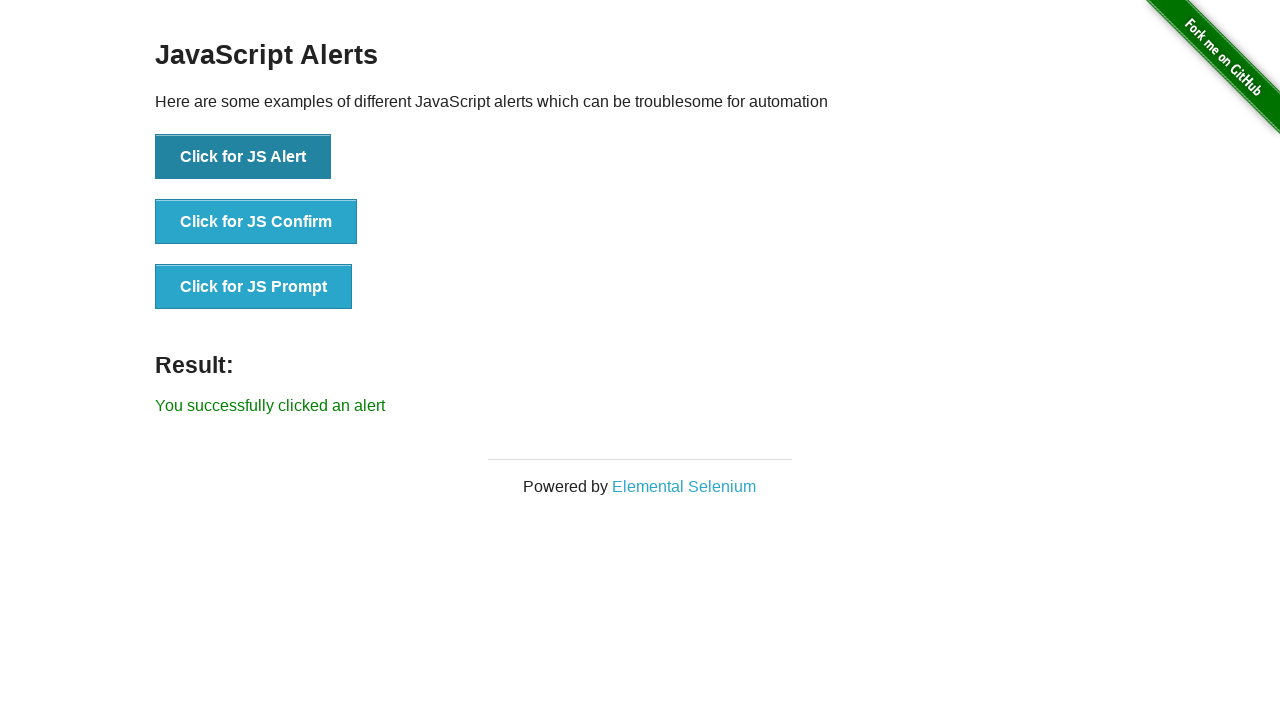

Retrieved result text from page
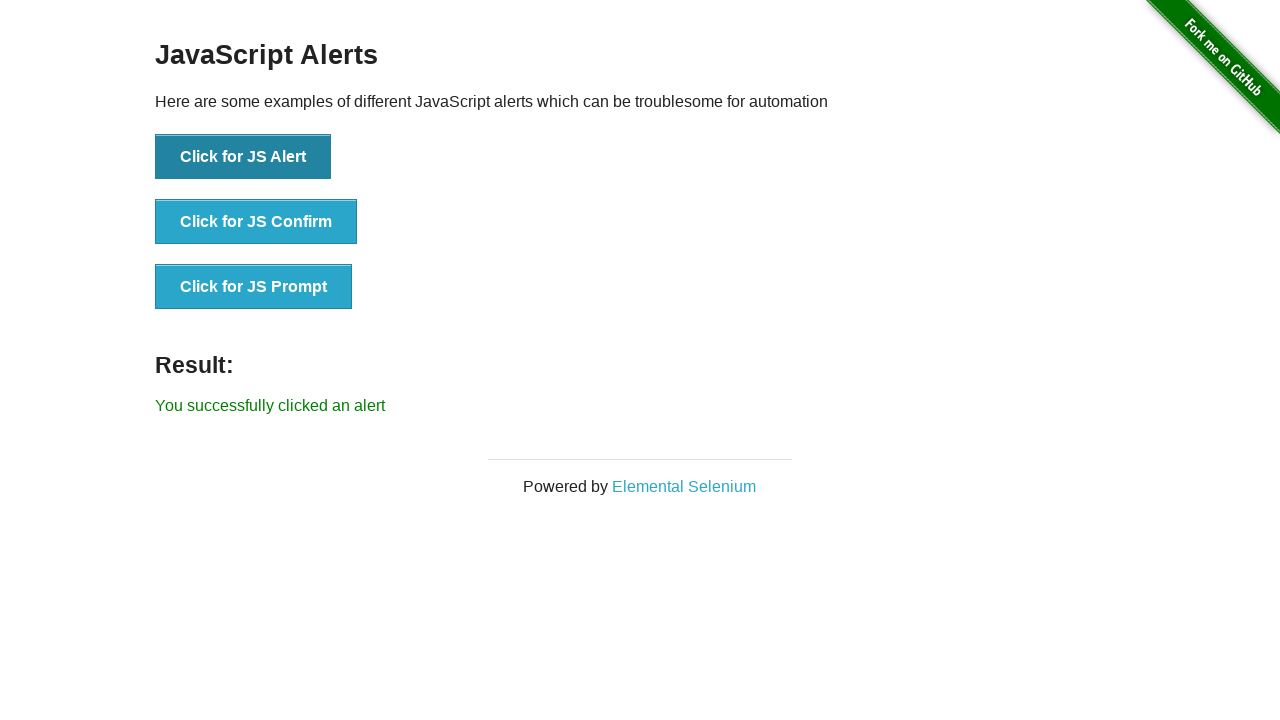

Verified result text matches expected value: 'You successfully clicked an alert'
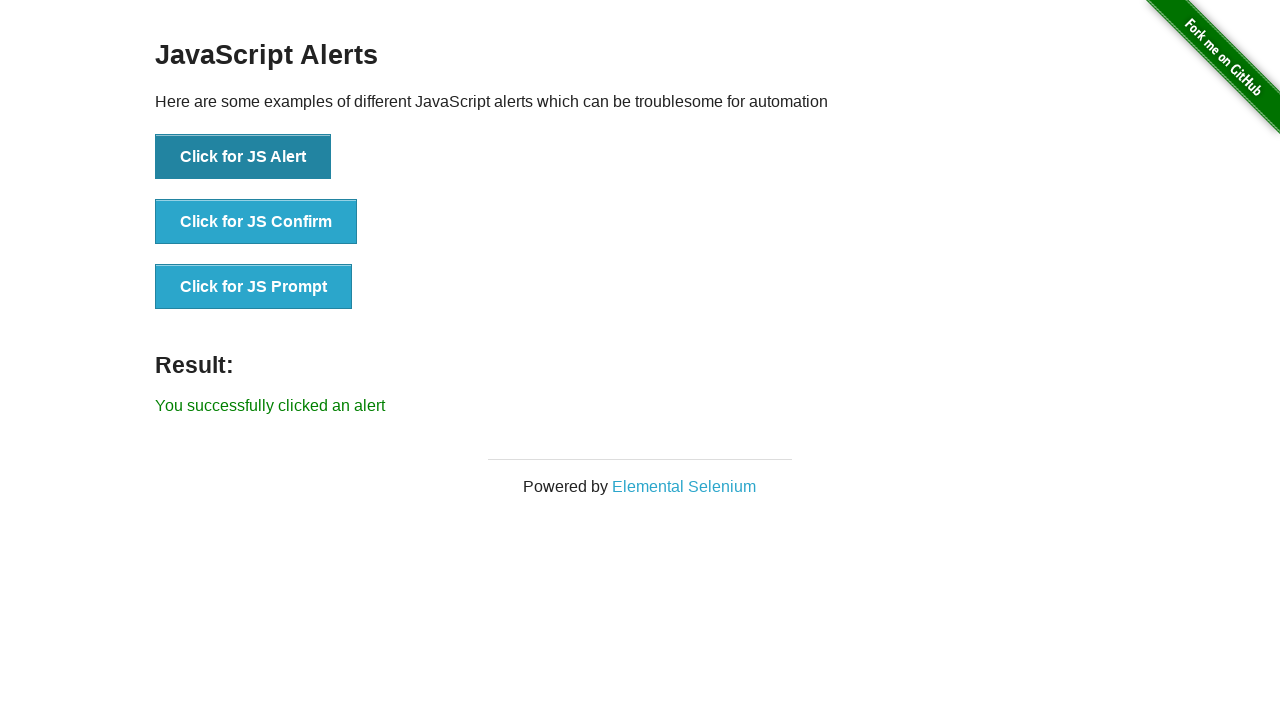

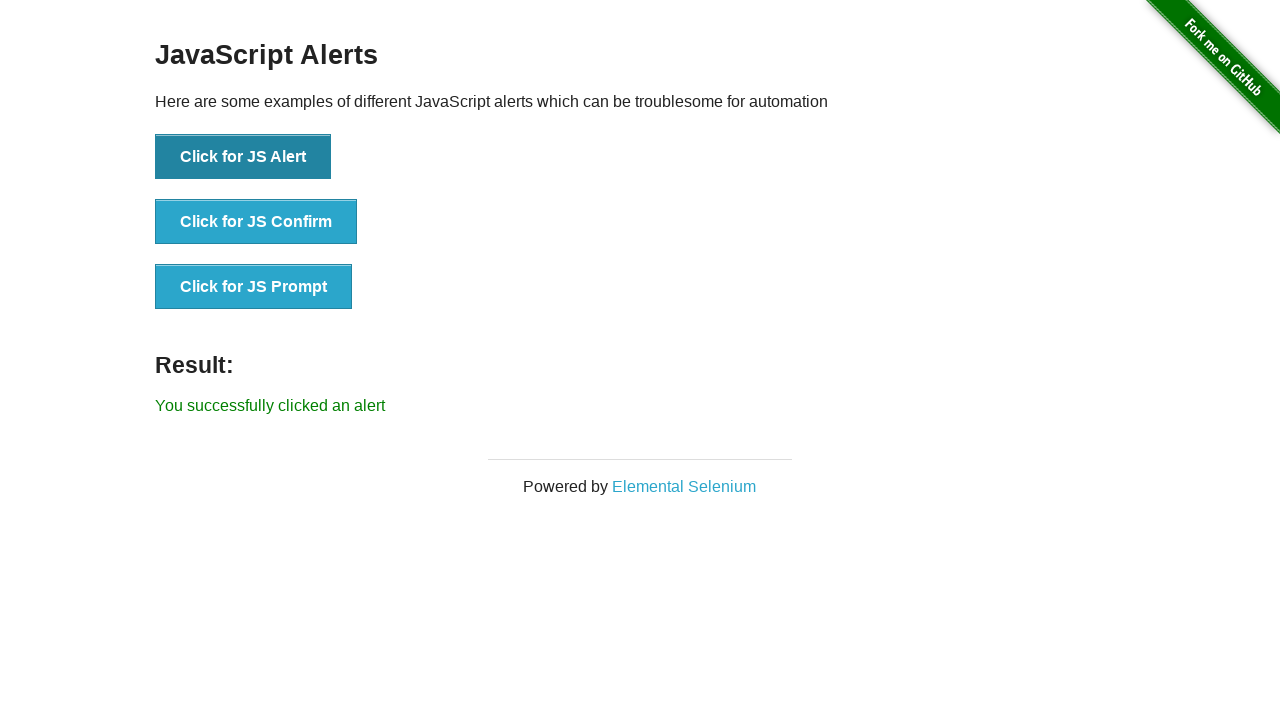